Navigates to the Selenium HQ website and verifies that the URL redirects correctly to the expected destination

Starting URL: https://www.seleniumhq.org/

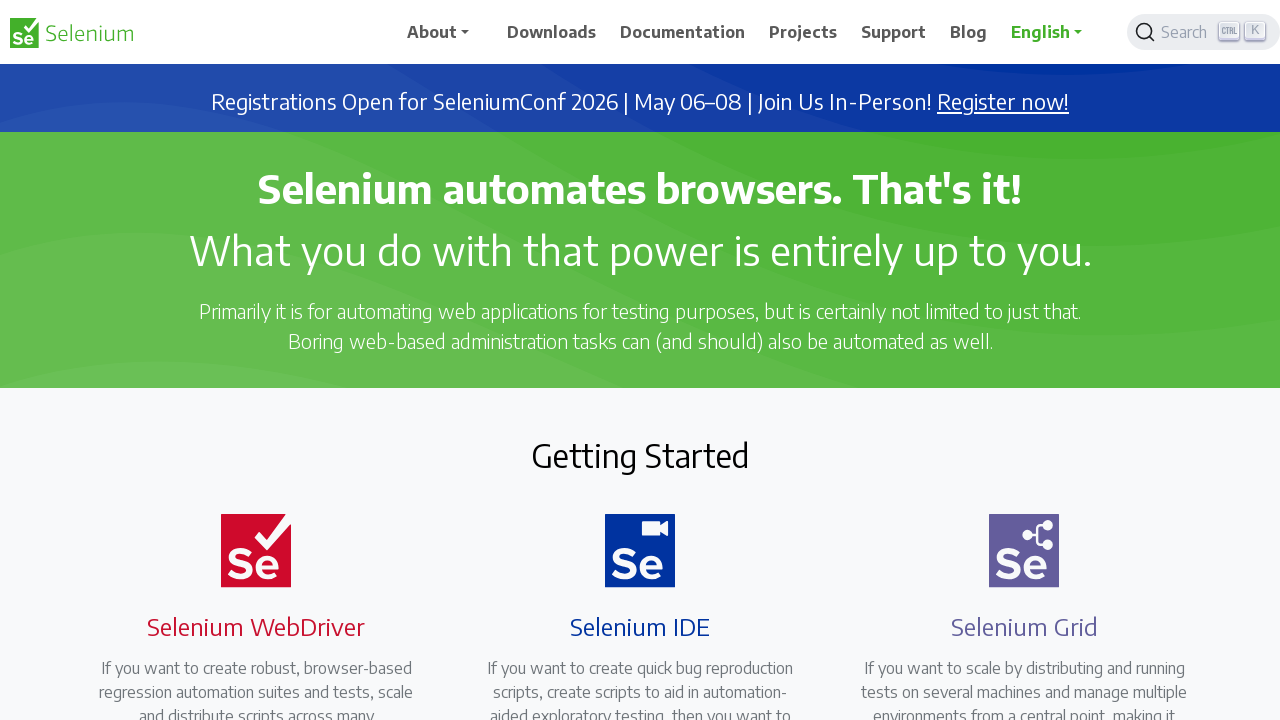

Navigated to https://www.seleniumhq.org/
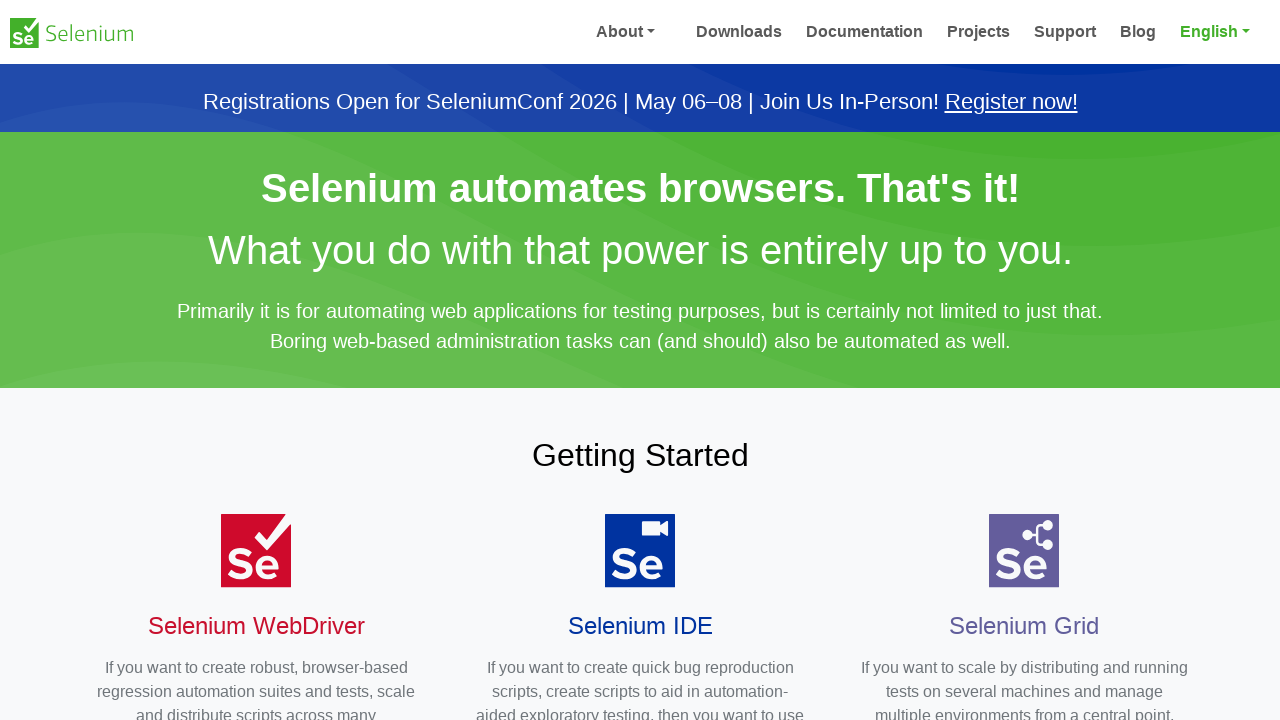

Page fully loaded with network idle state reached
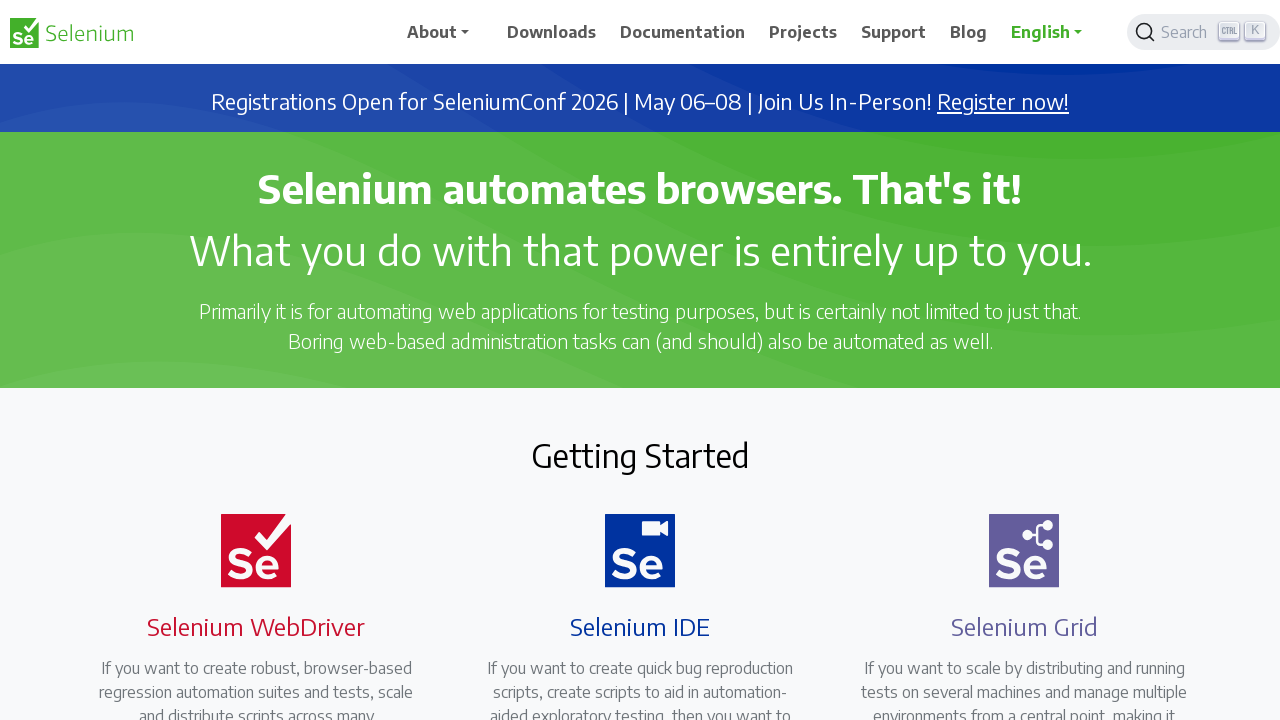

Verified URL navigation: redirected from https://www.seleniumhq.org/ to https://www.selenium.dev/
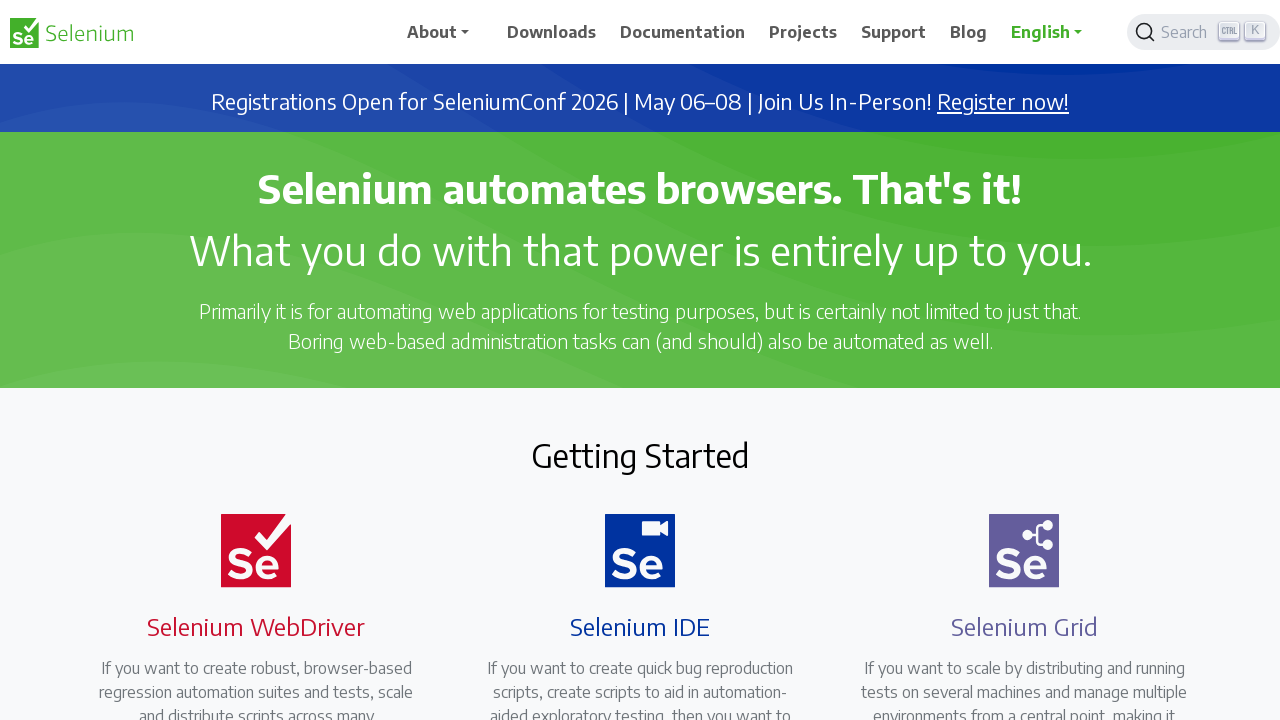

Assertion passed: URL correctly redirected to https://www.selenium.dev/
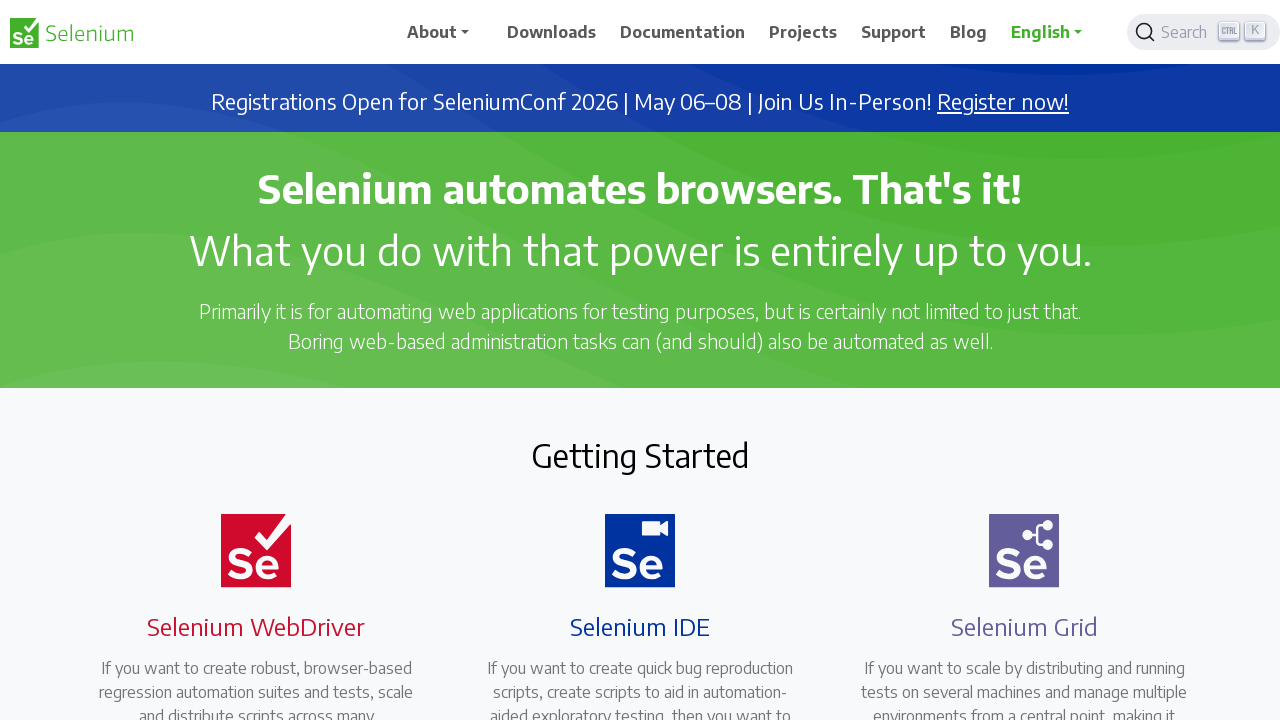

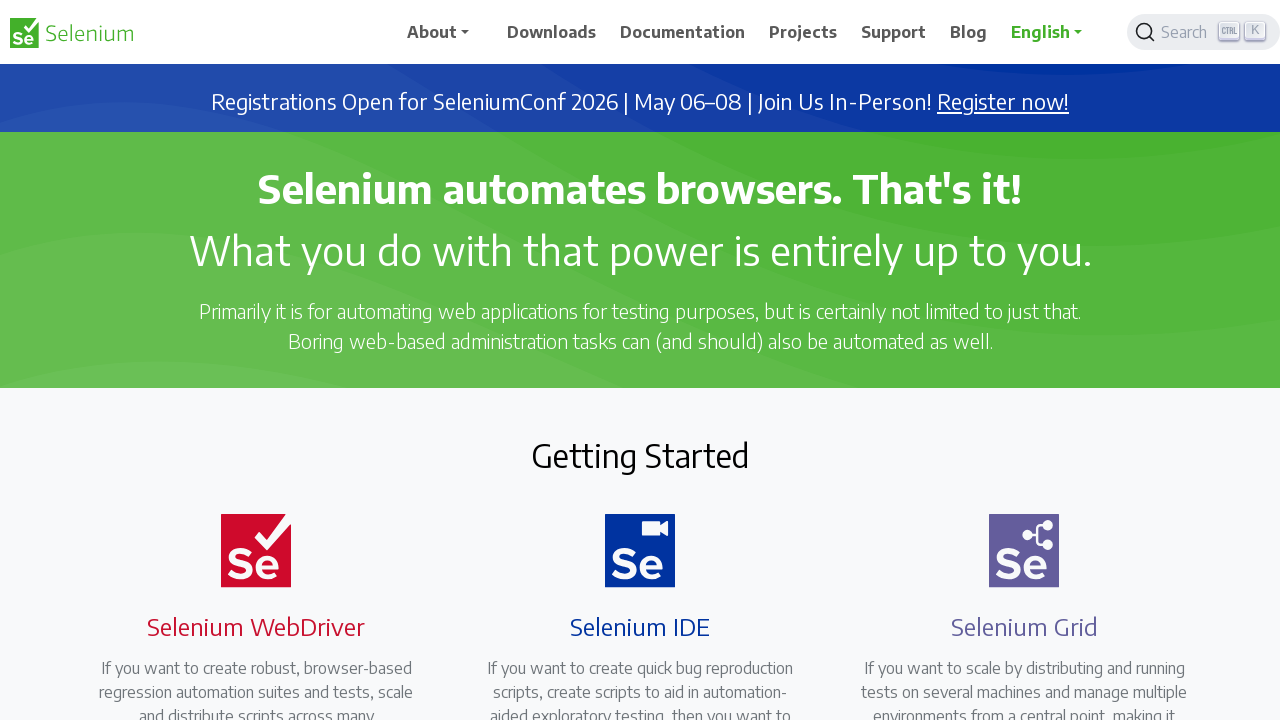